Tests the jQuery UI selectable demo by switching to the iframe and selecting multiple list items using Ctrl+click

Starting URL: https://jqueryui.com/selectable/

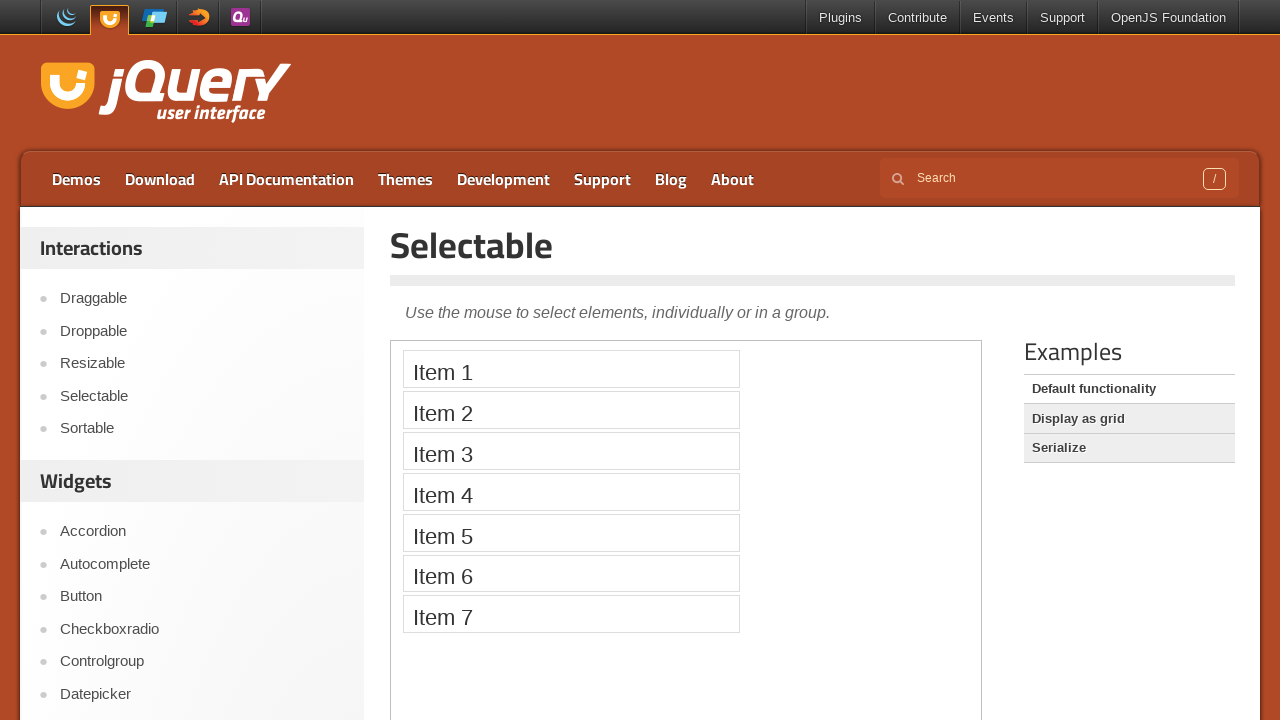

Located the demo iframe
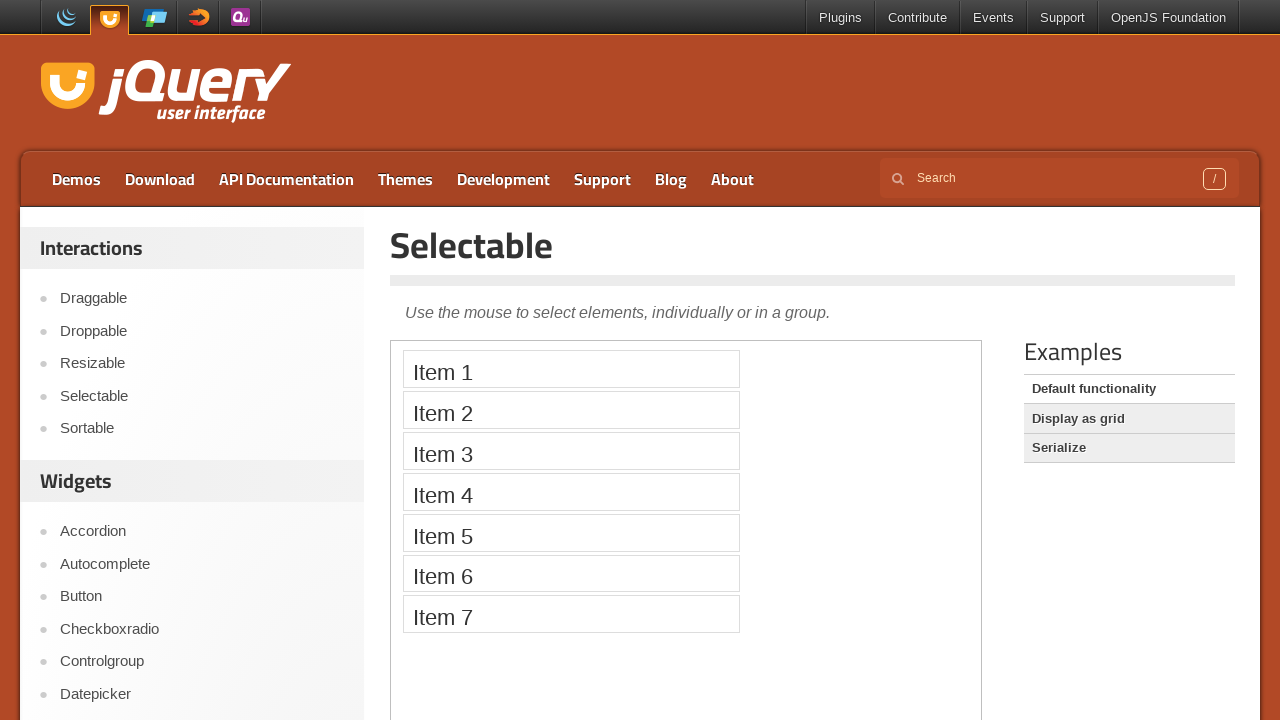

Selectable list is available
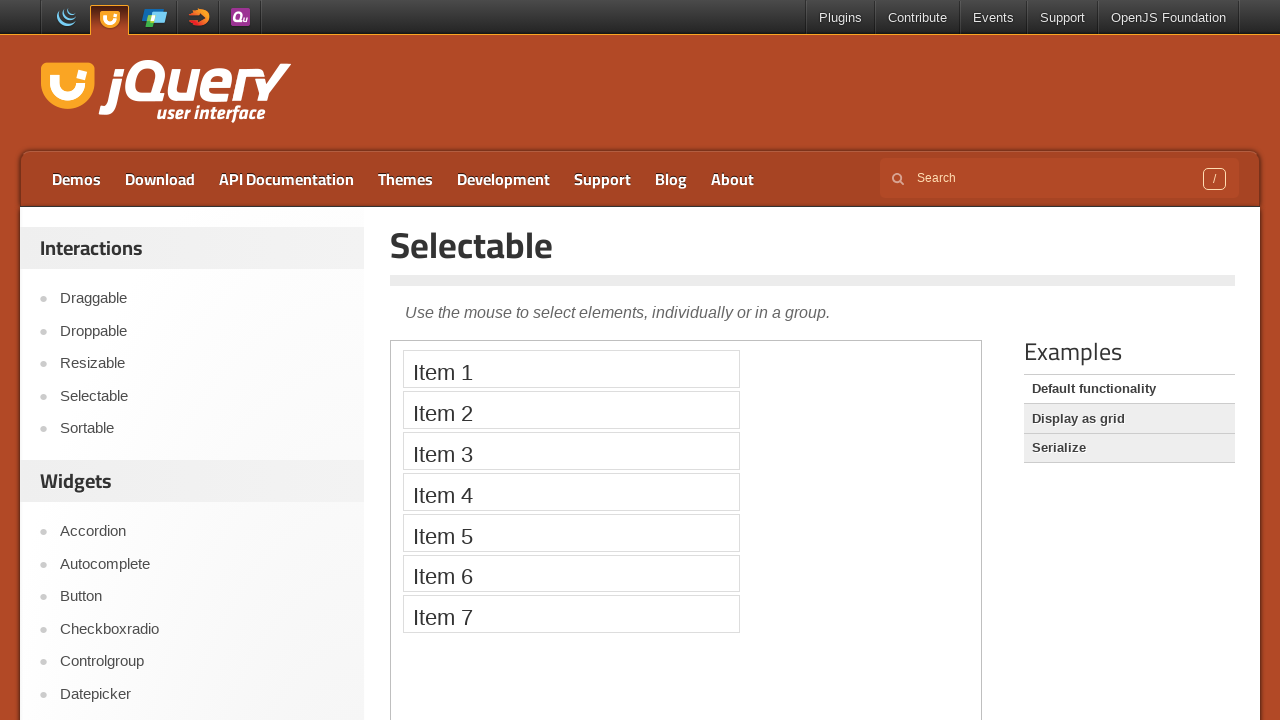

Located first list item
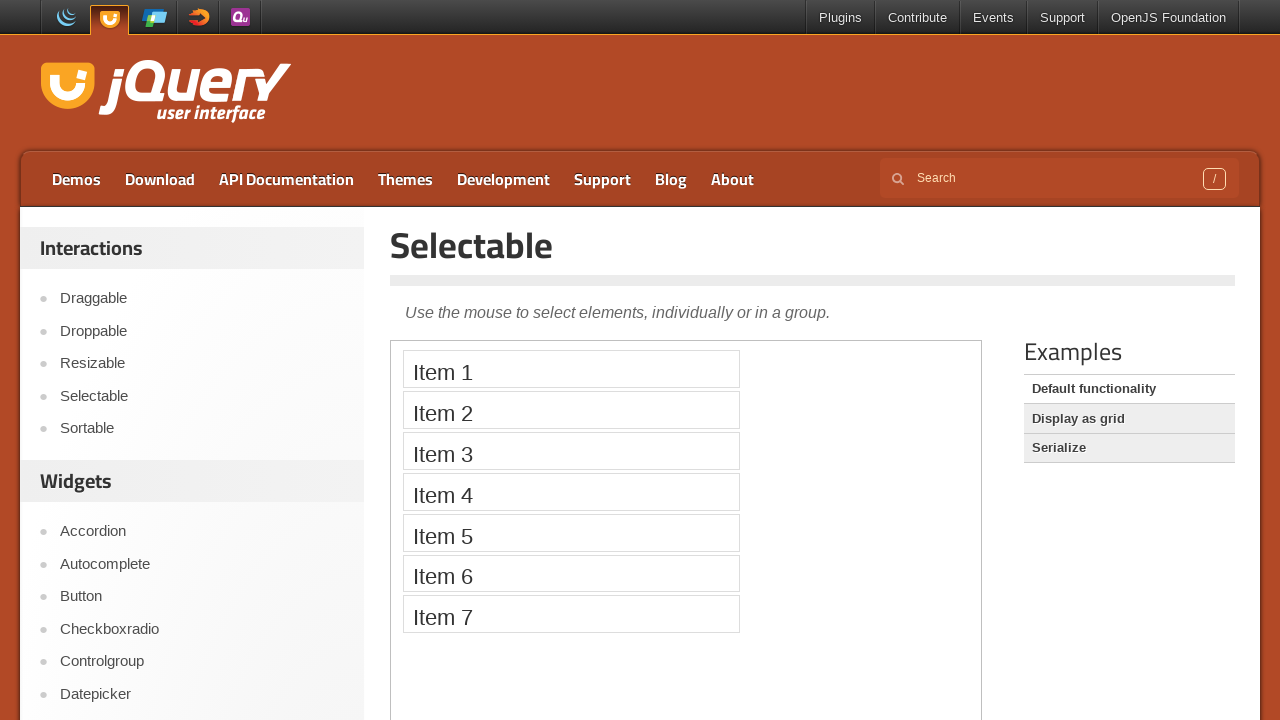

Located fourth list item
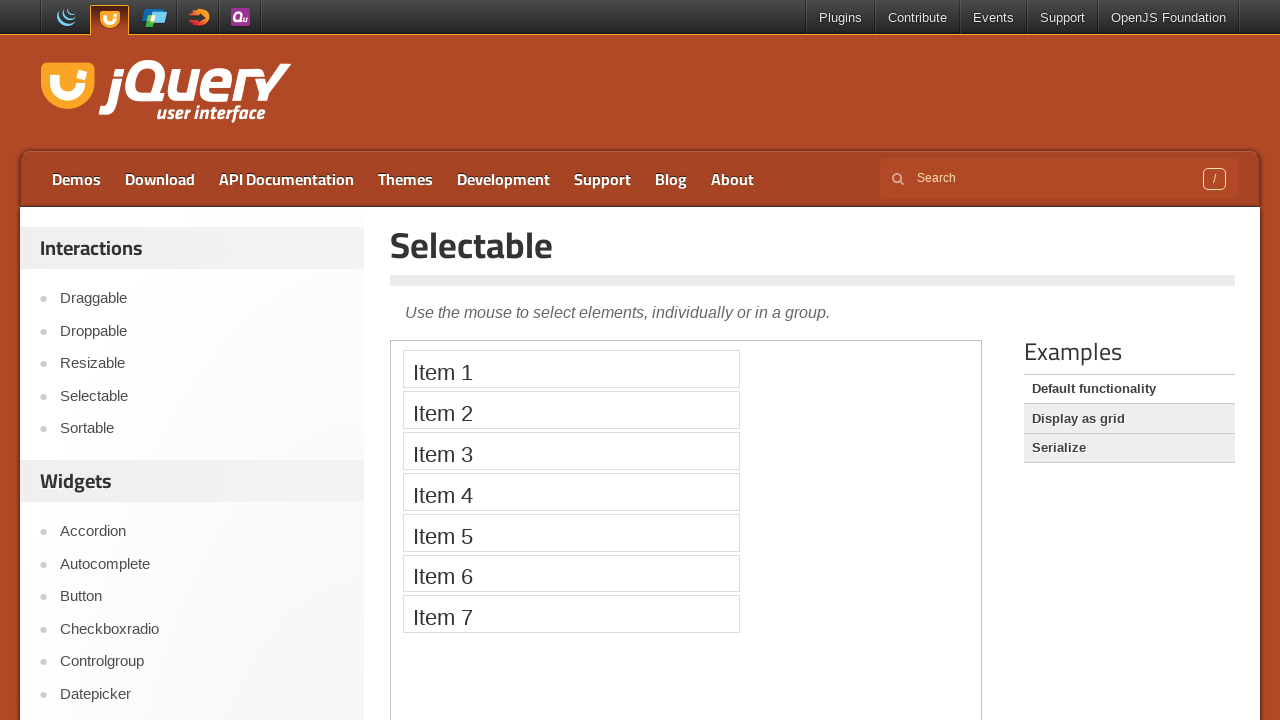

Clicked first list item with Ctrl modifier at (571, 369) on iframe >> nth=0 >> internal:control=enter-frame >> #selectable > li:nth-child(1)
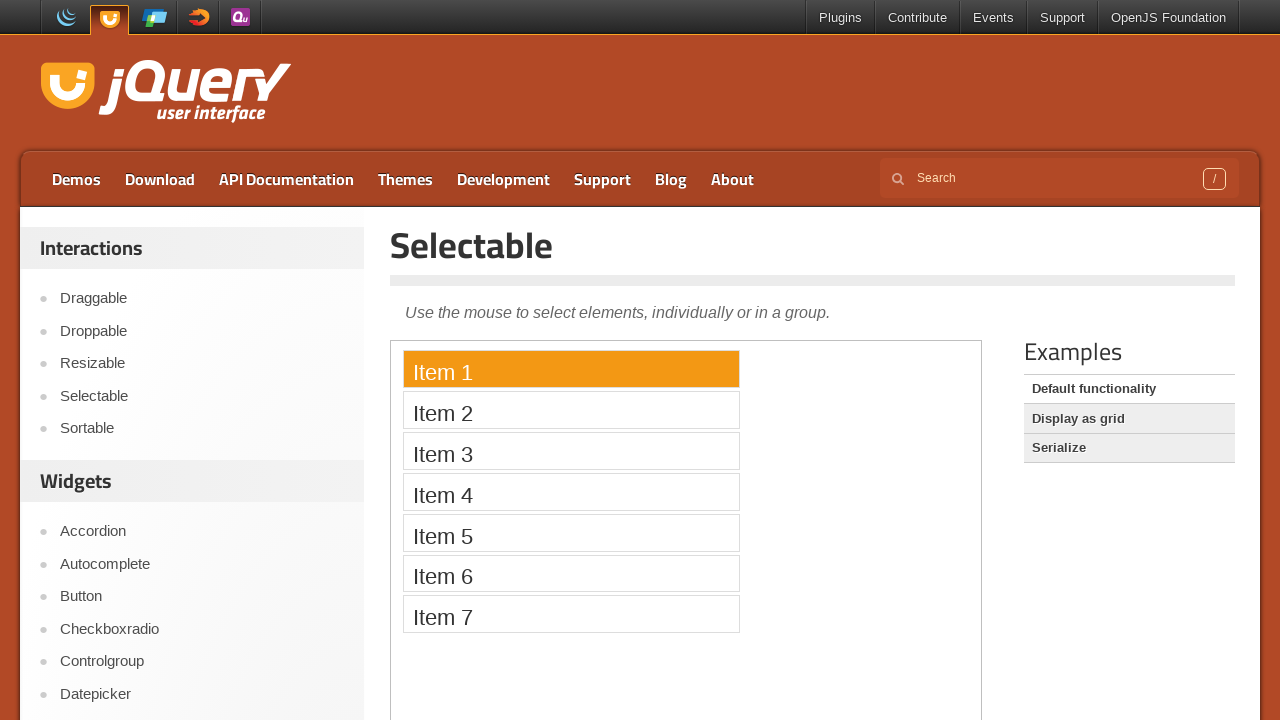

Clicked fourth list item with Ctrl modifier for multi-select at (571, 492) on iframe >> nth=0 >> internal:control=enter-frame >> #selectable > li:nth-child(4)
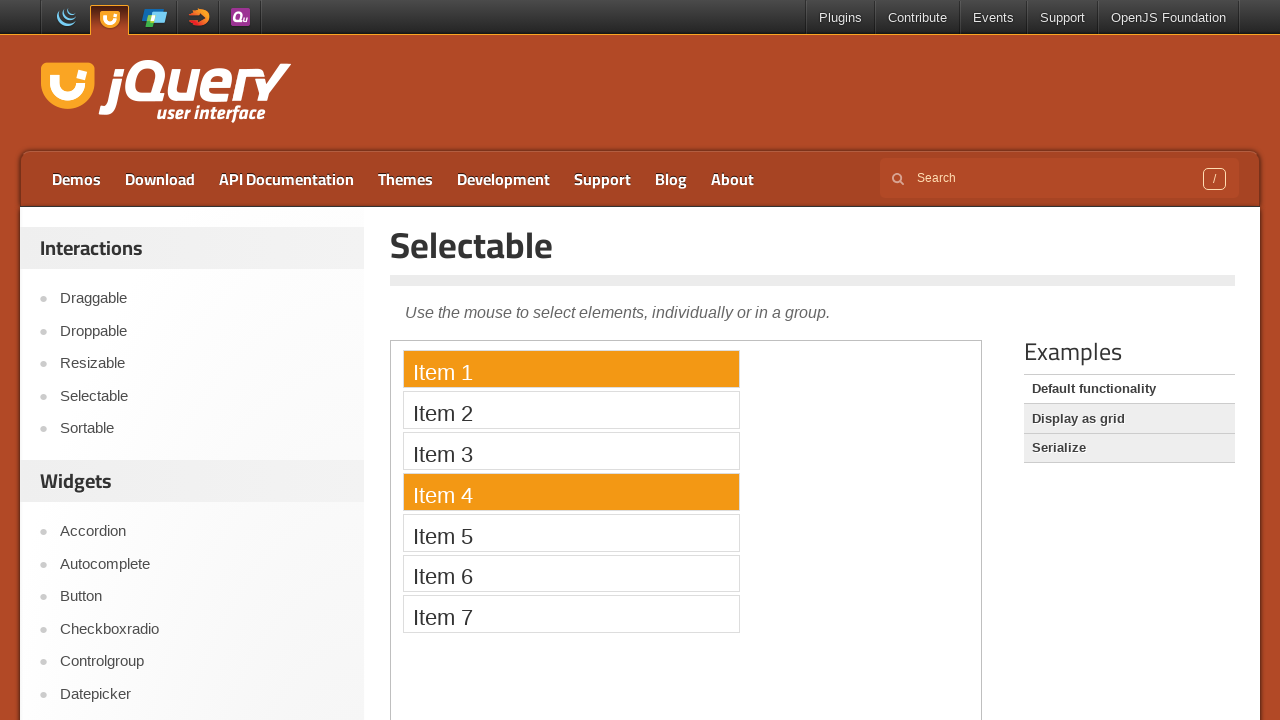

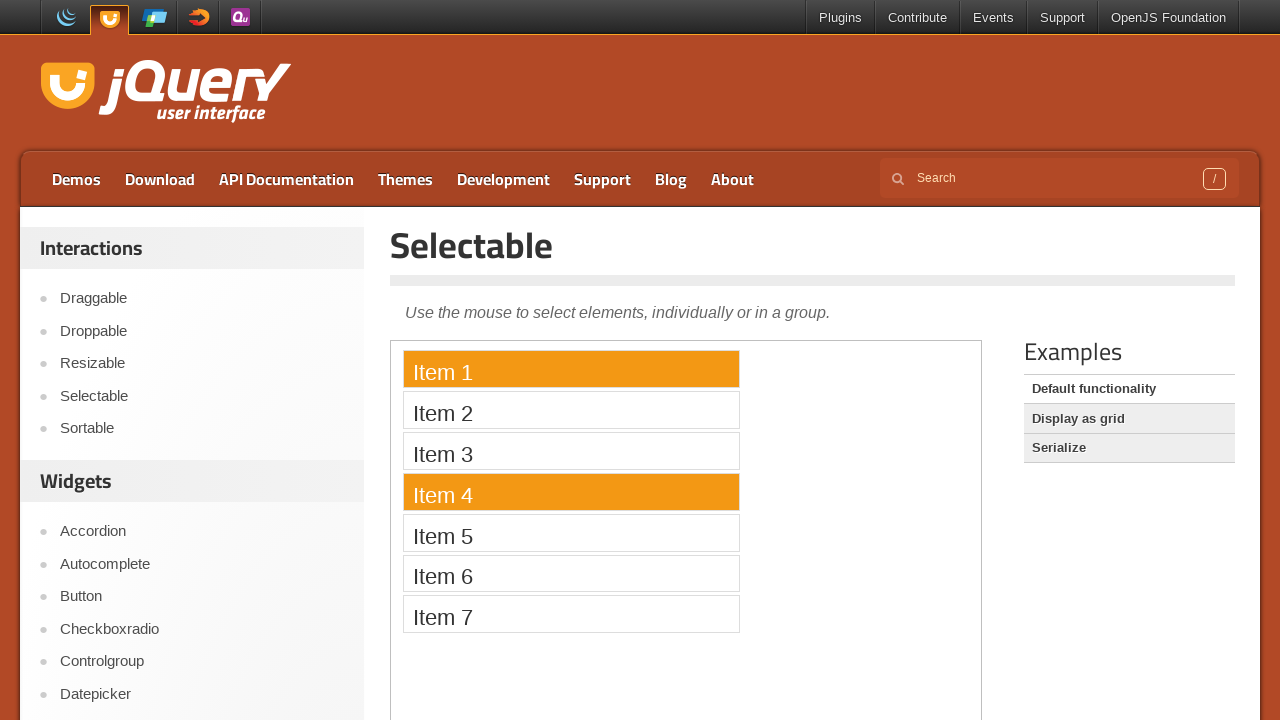